Tests element clickability by clicking Start button on dynamic loading page and then navigating to mailchimp signup

Starting URL: https://automationfc.github.io/dynamic-loading/

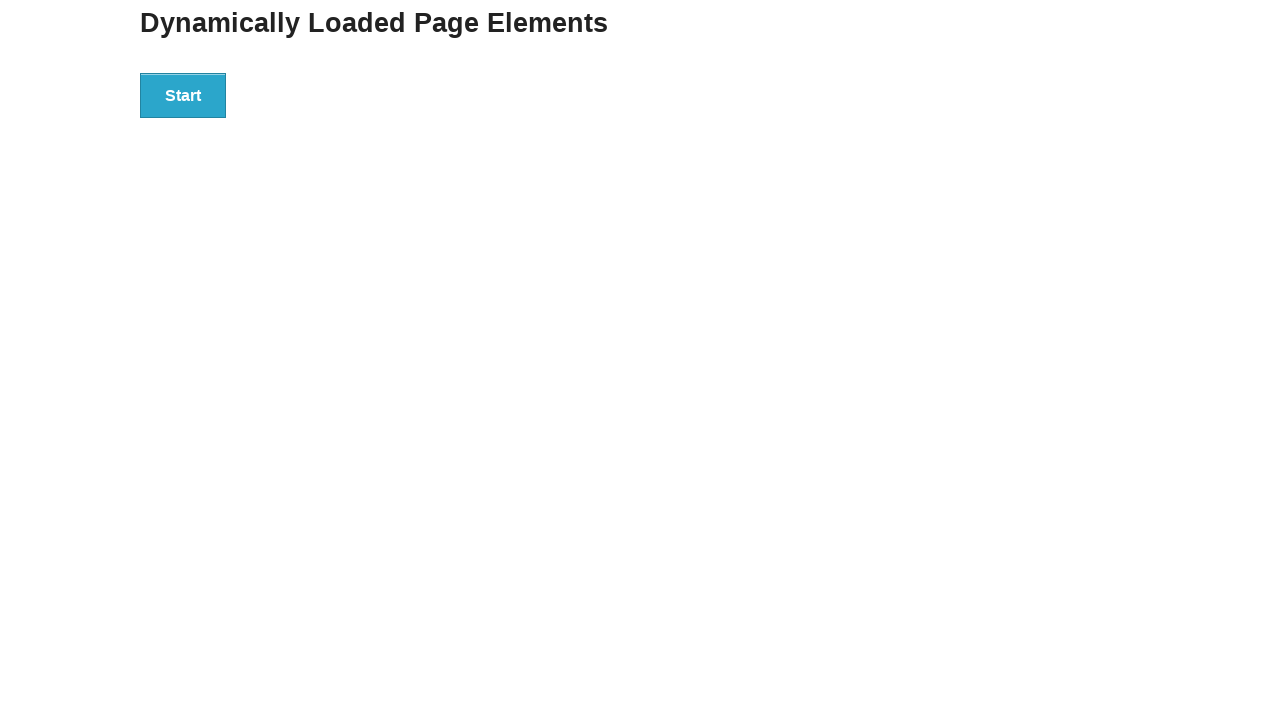

Navigated to dynamic loading page
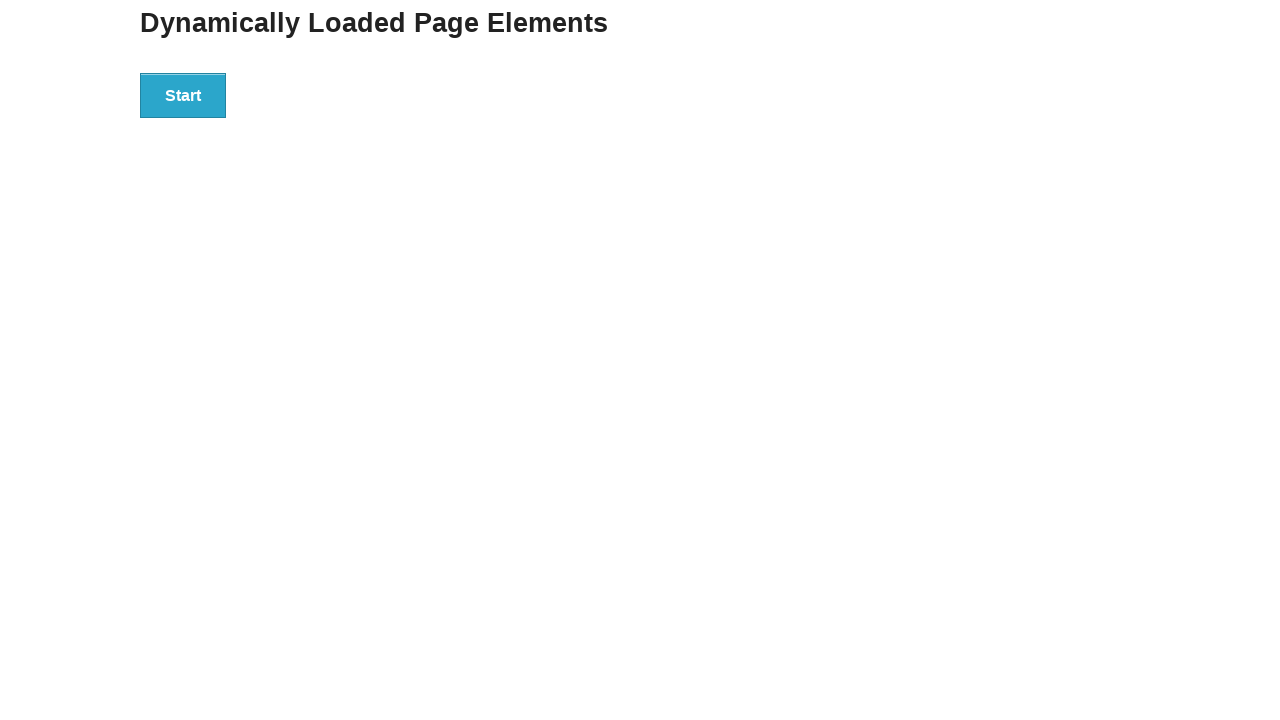

Clicked Start button on dynamic loading page at (183, 95) on div#start>button
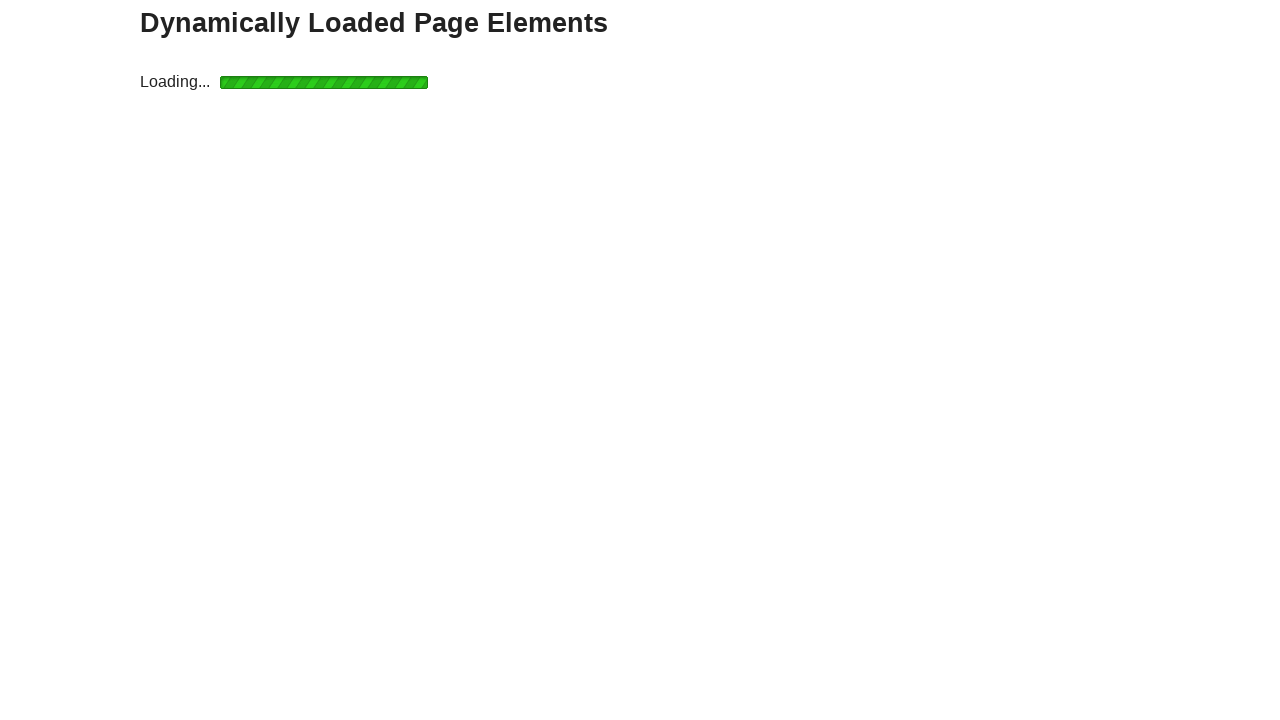

Waited for page to load after clicking Start button
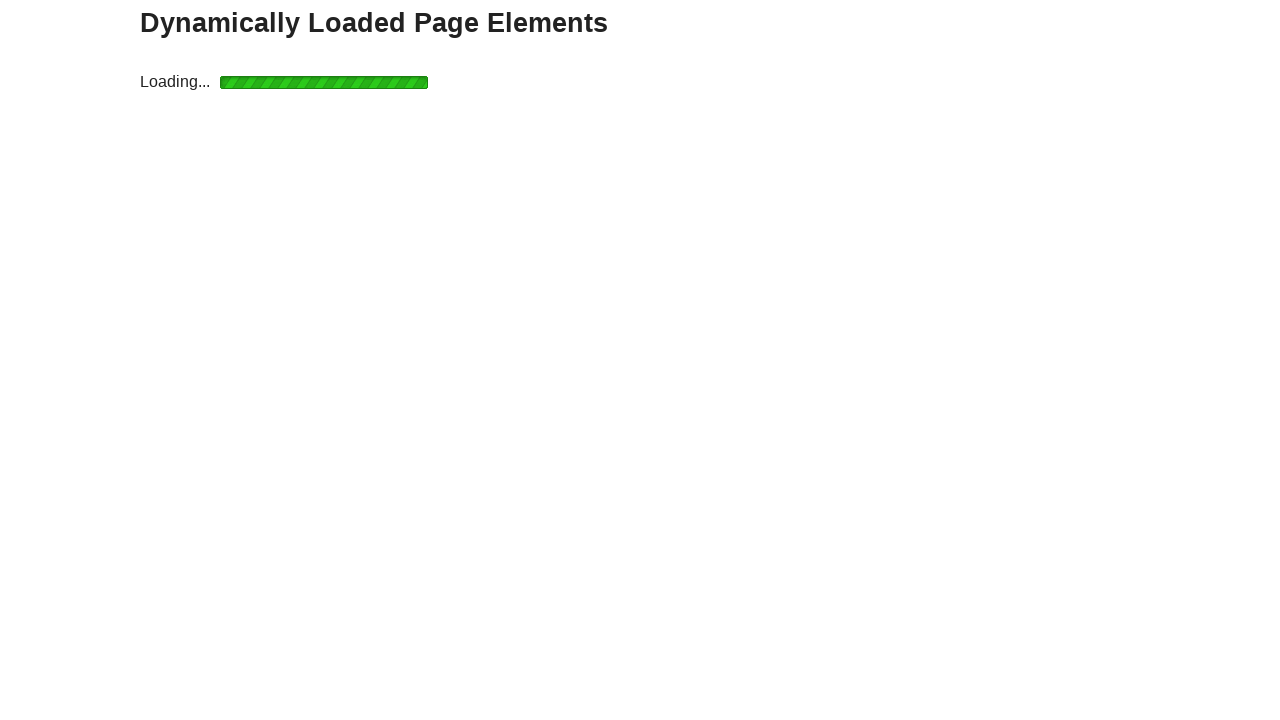

Navigated to Mailchimp signup page
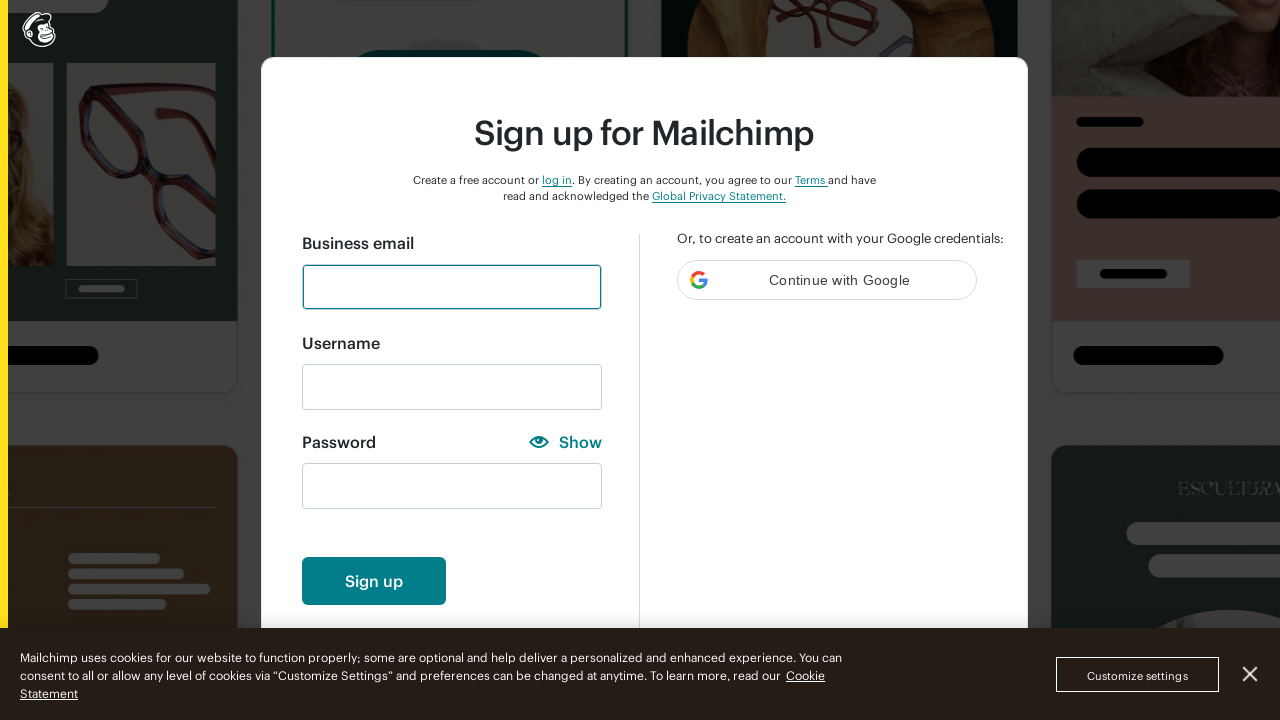

Clicked create account button on Mailchimp signup page at (374, 581) on button#create-account-enabled
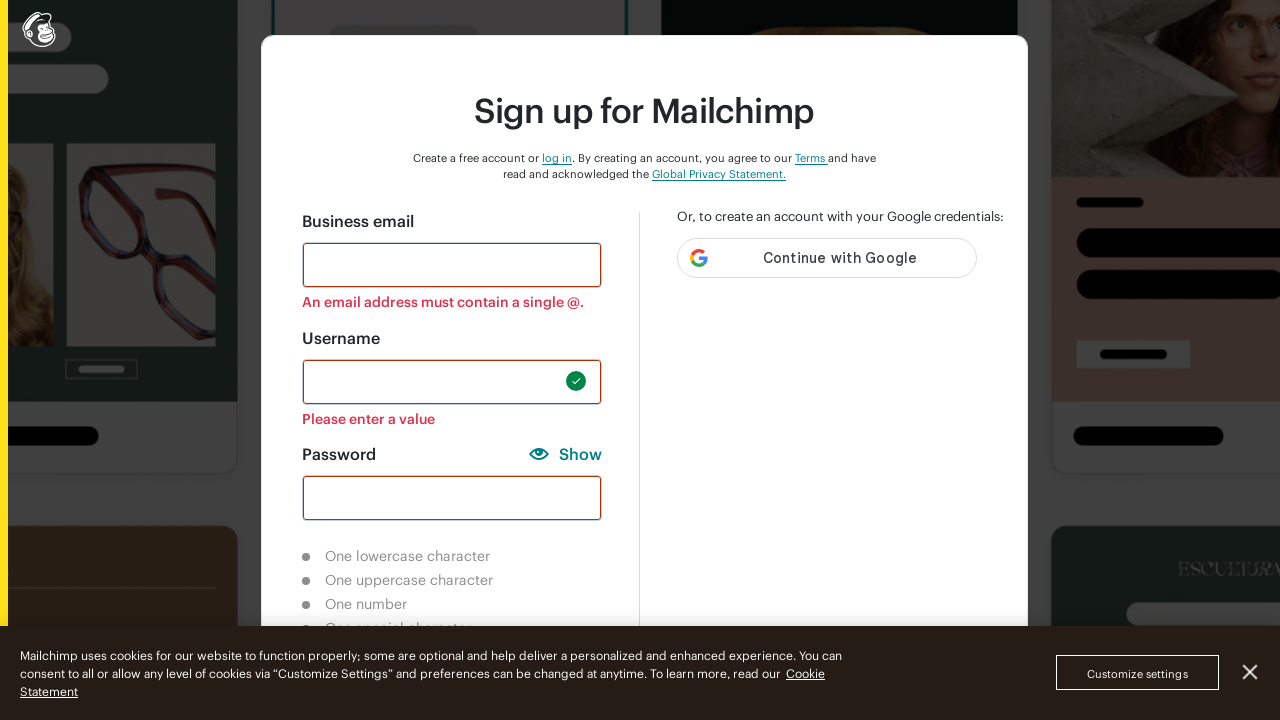

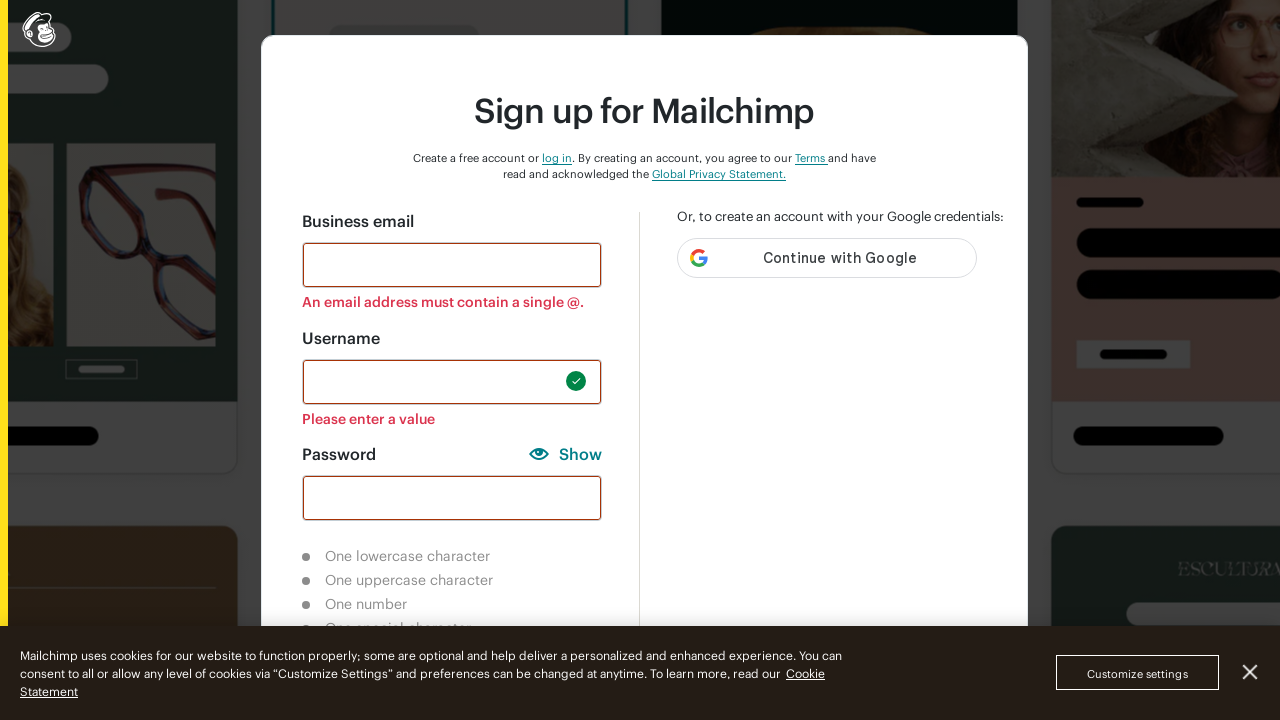